Tests page title verification by navigating to a CRM website and waiting for the title to contain specific text

Starting URL: https://classic.crmpro.com/

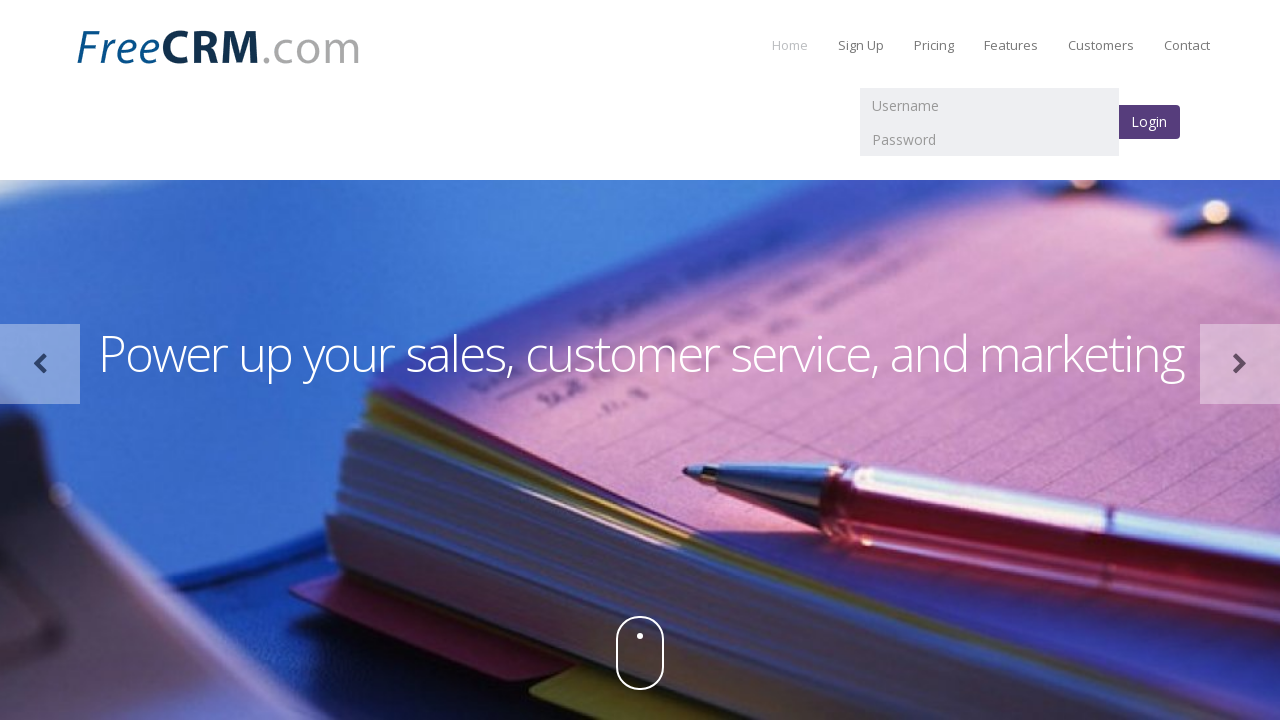

Navigated to CRM website at https://classic.crmpro.com/
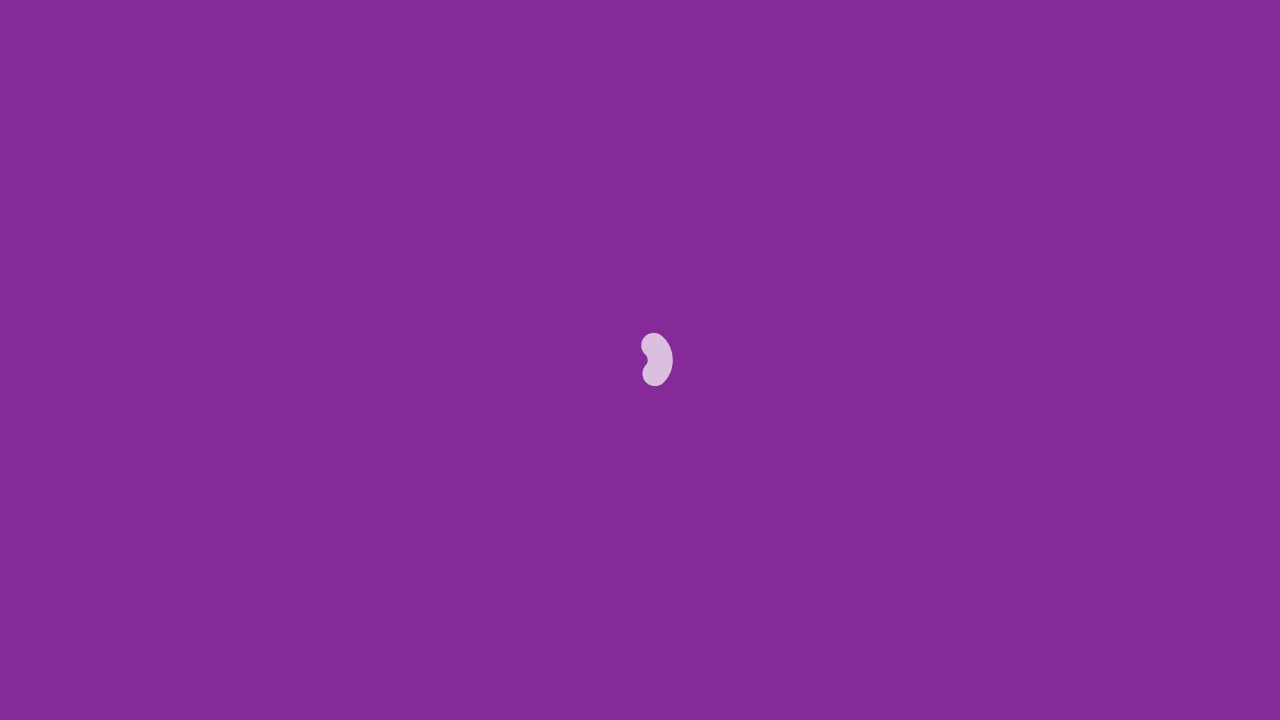

Page loaded and DOM content ready
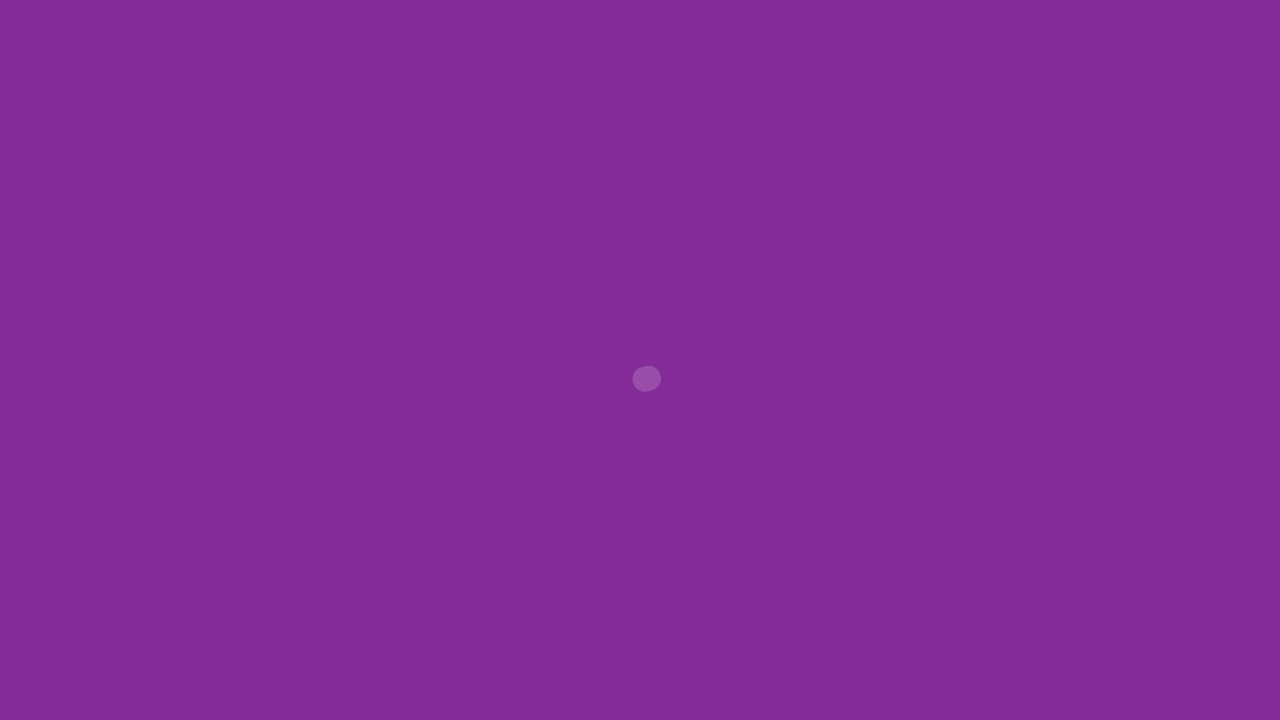

Retrieved page title: Free CRM software for customer relationship management, sales, and support.
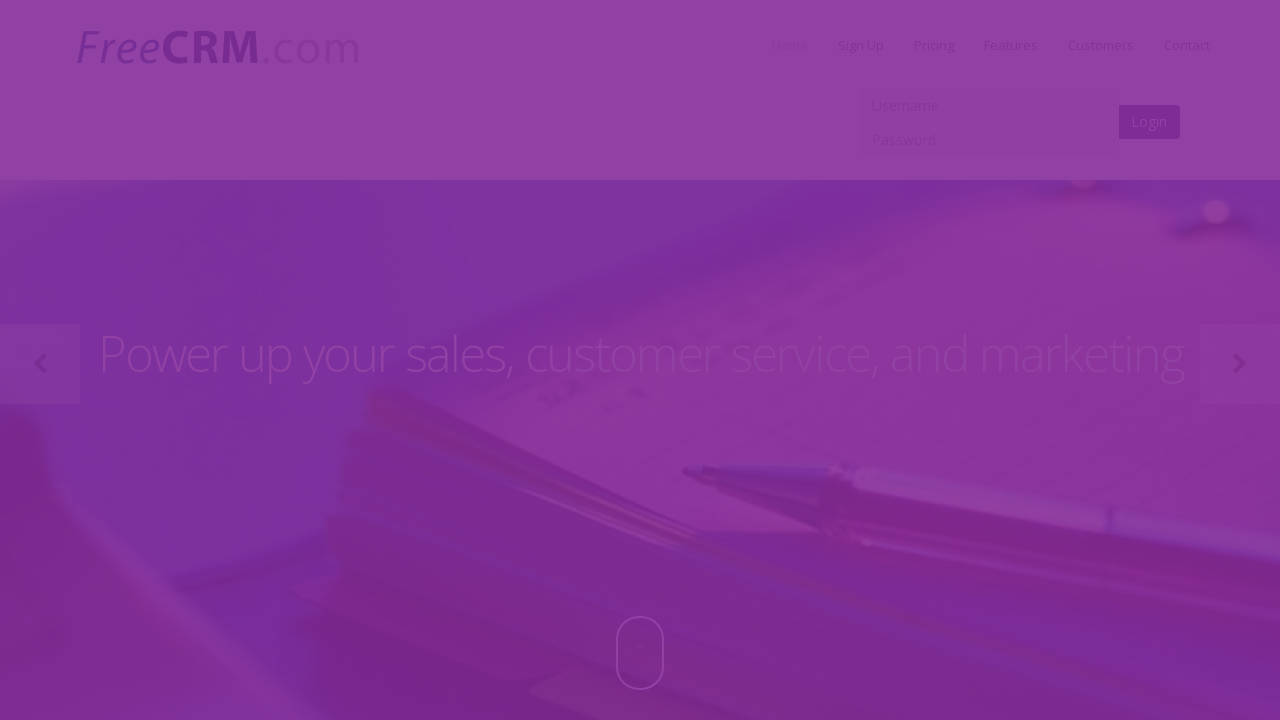

Title verification successful - contains 'Free CRM': Free CRM software for customer relationship management, sales, and support.
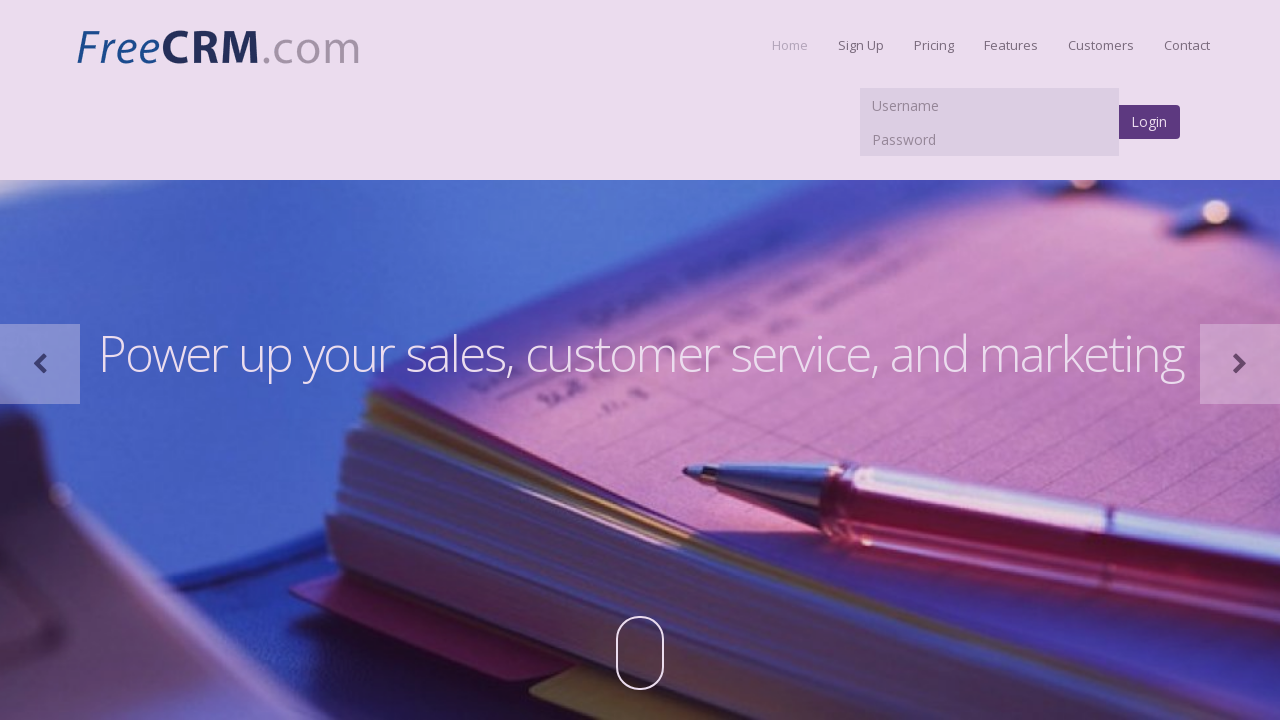

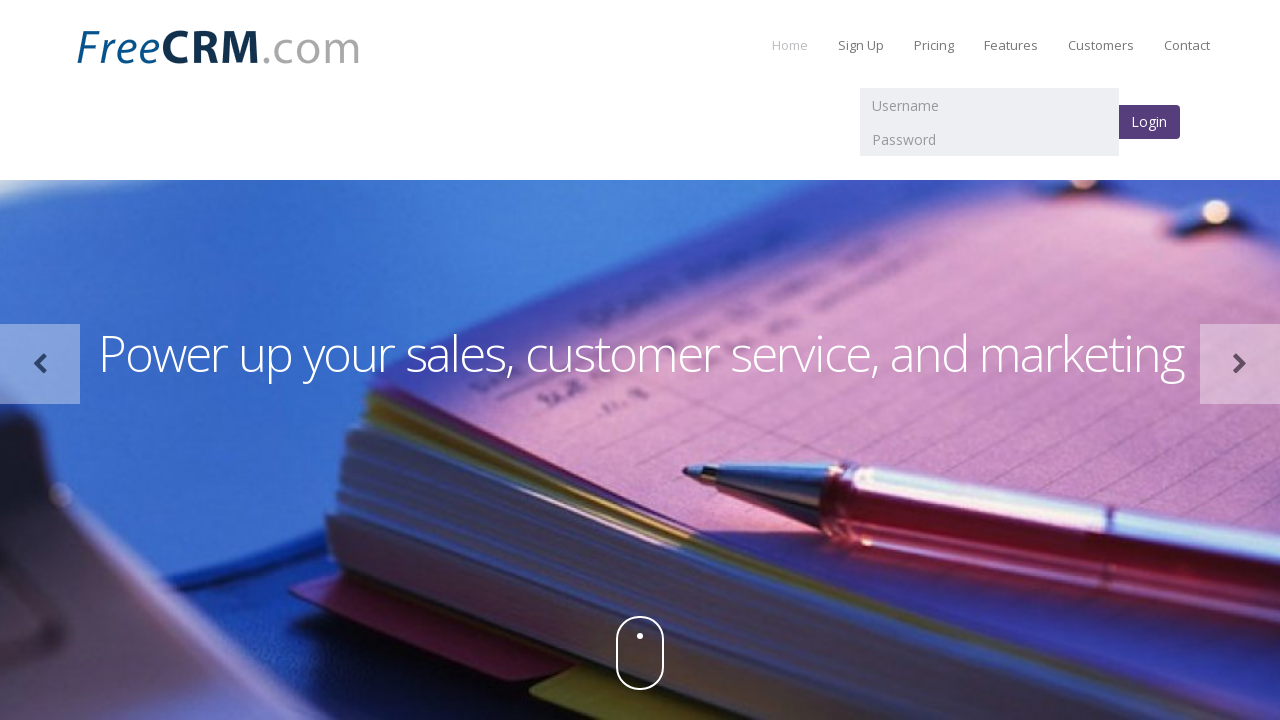